Tests JavaScript prompt alert handling by clicking a button that triggers a prompt dialog and sending text input to it

Starting URL: https://omayo.blogspot.com

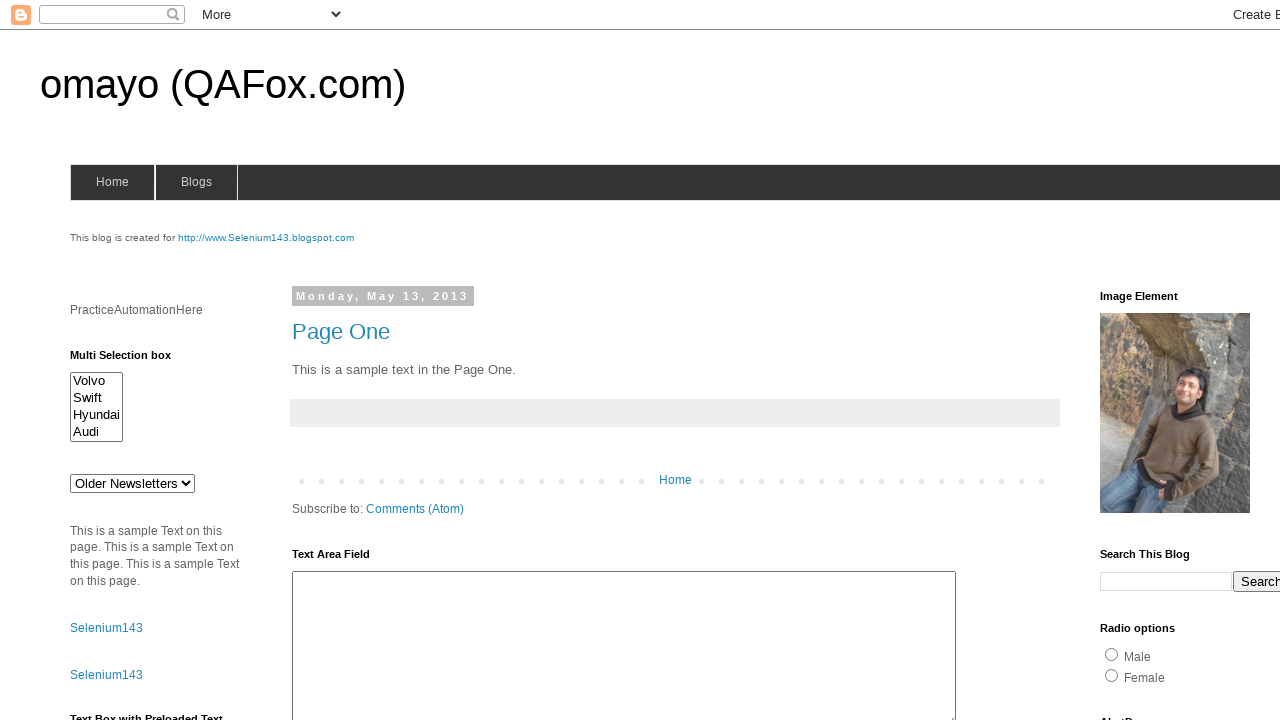

Set up dialog handler to accept prompt with text 'my name modi'
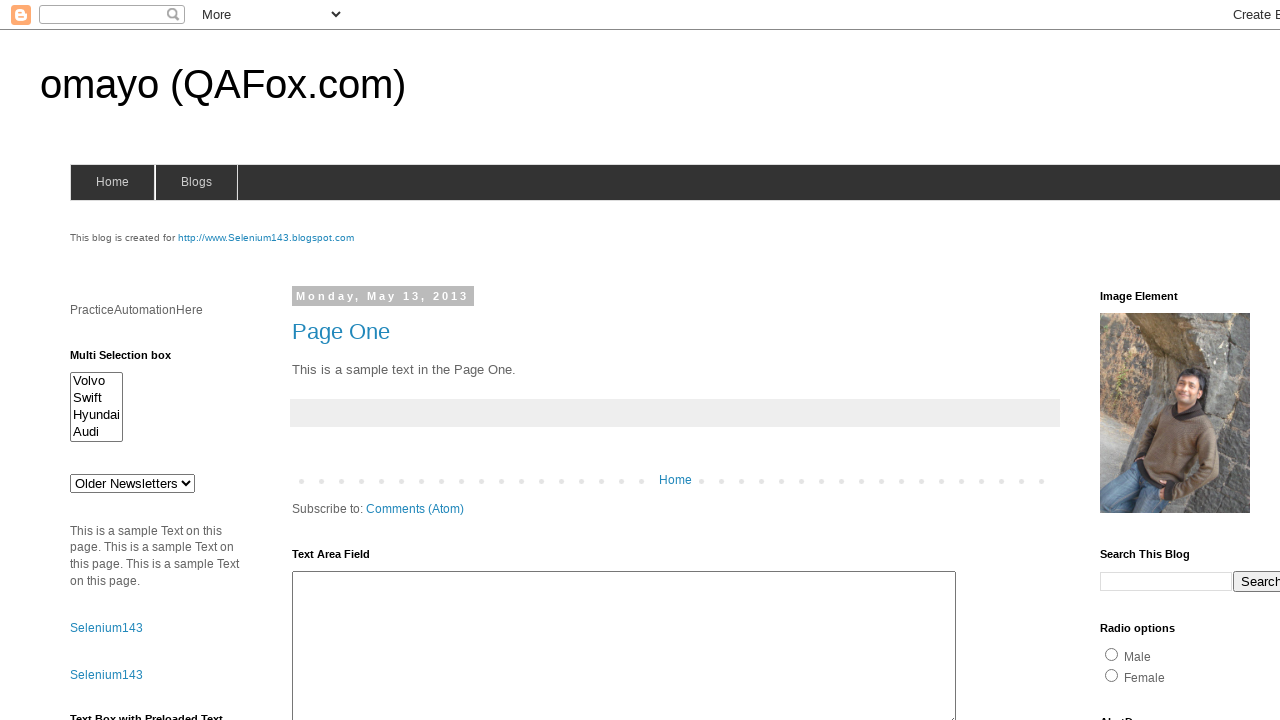

Clicked prompt button to trigger JavaScript prompt dialog at (1140, 361) on #prompt
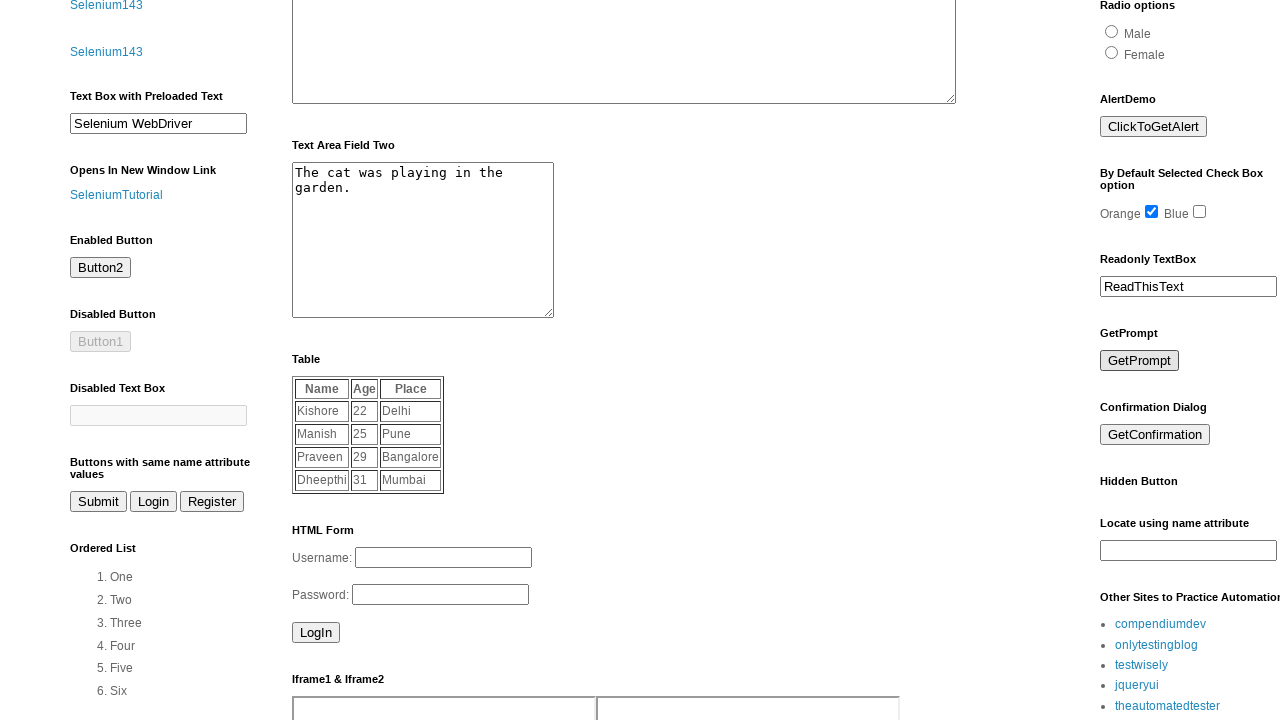

Waited for dialog to be processed
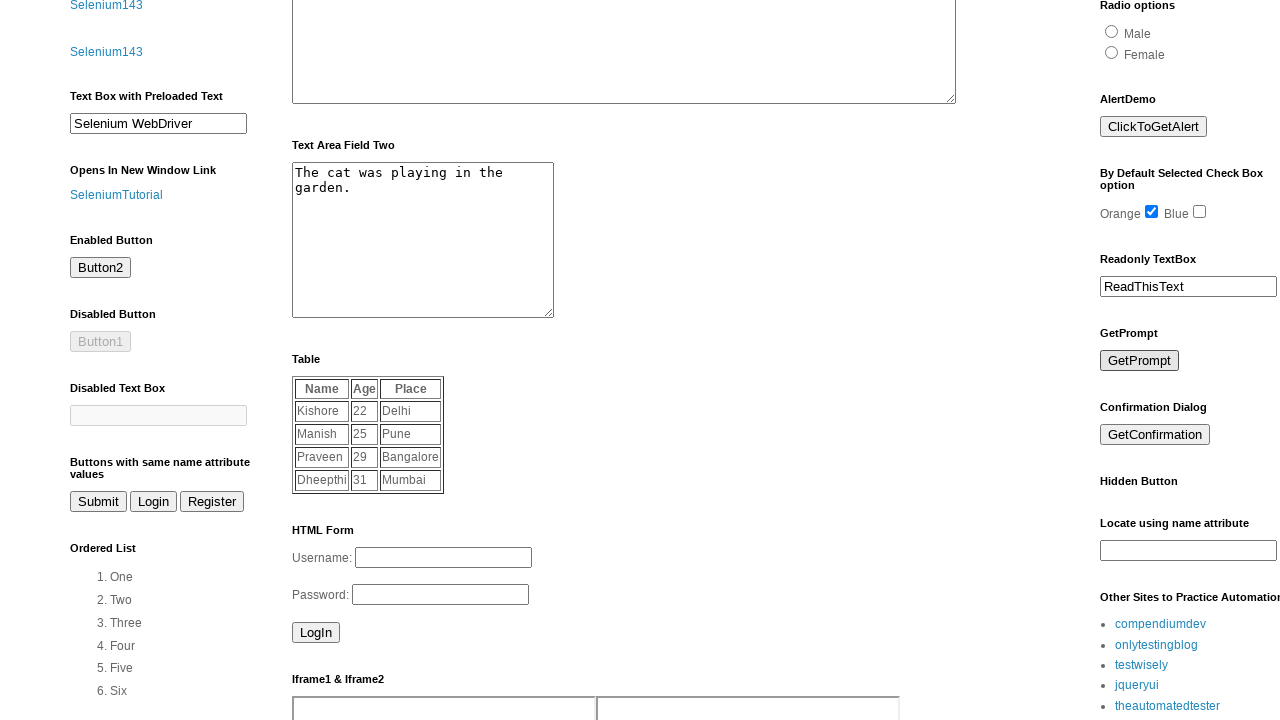

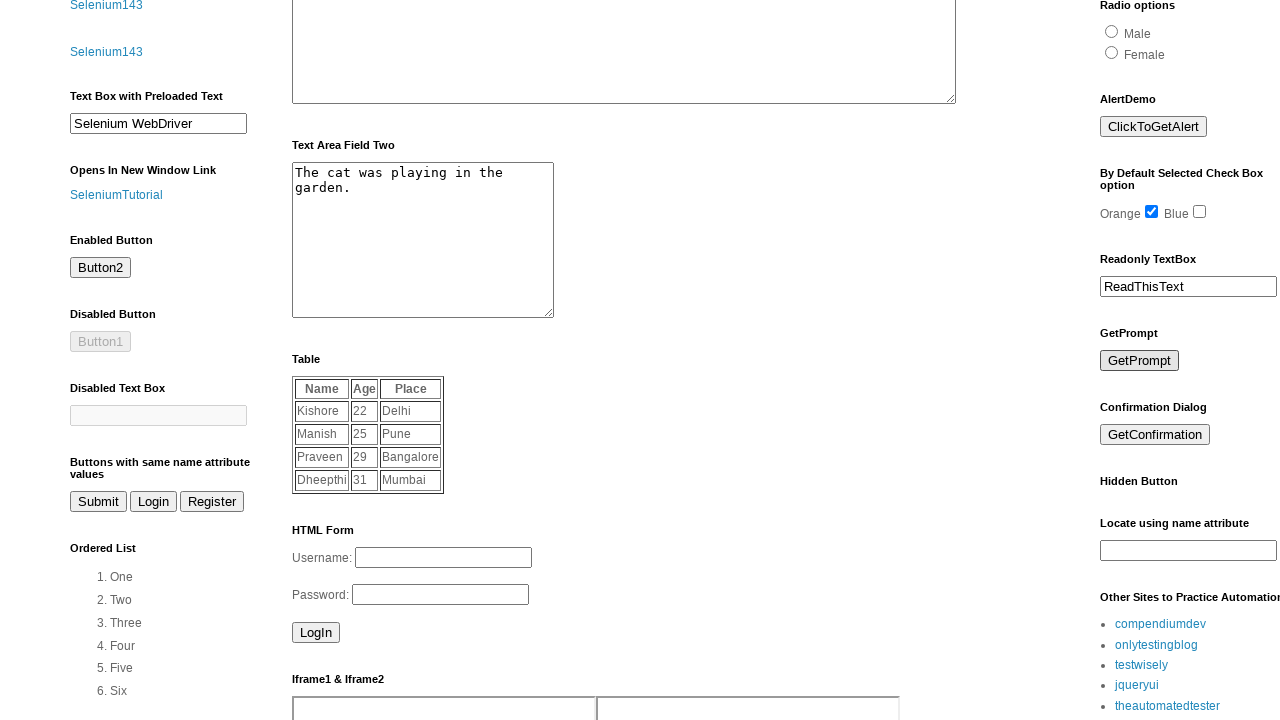